Tests radio button selection by clicking the first radio button

Starting URL: https://www.tutorialspoint.com/selenium/practice/radio-button.php

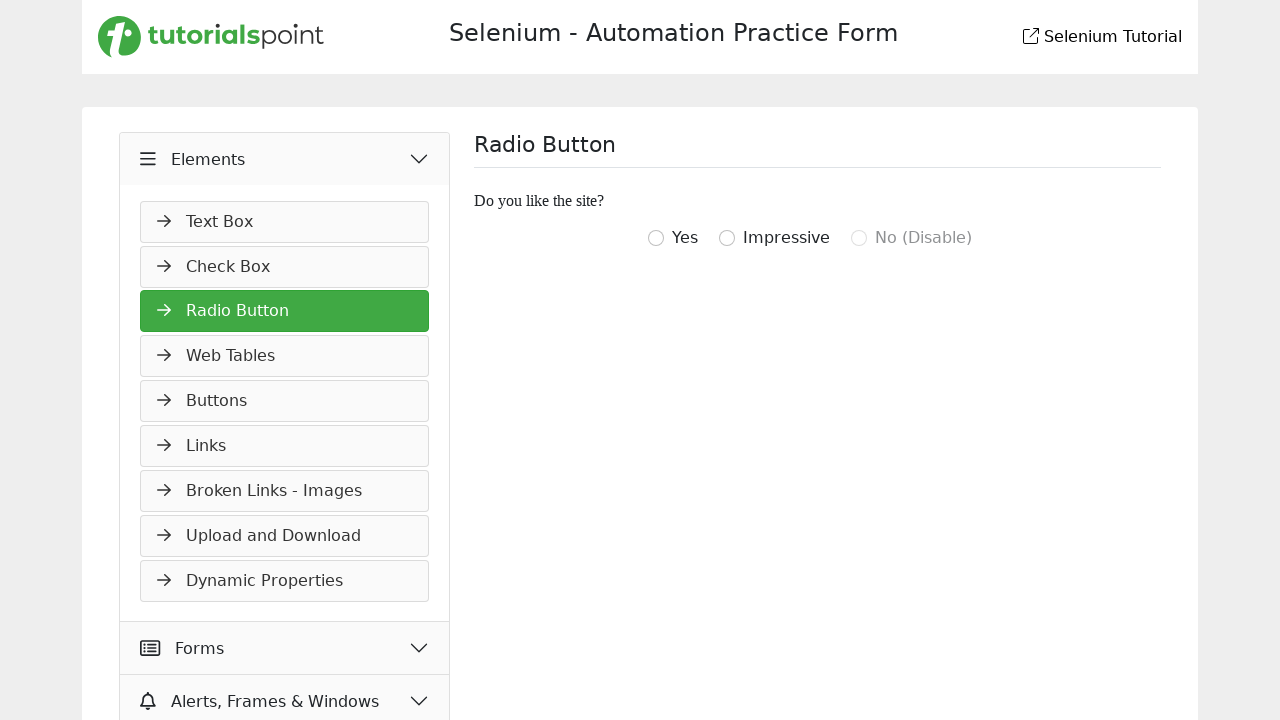

Clicked the first radio button at (656, 238) on input[onclick='show2();']
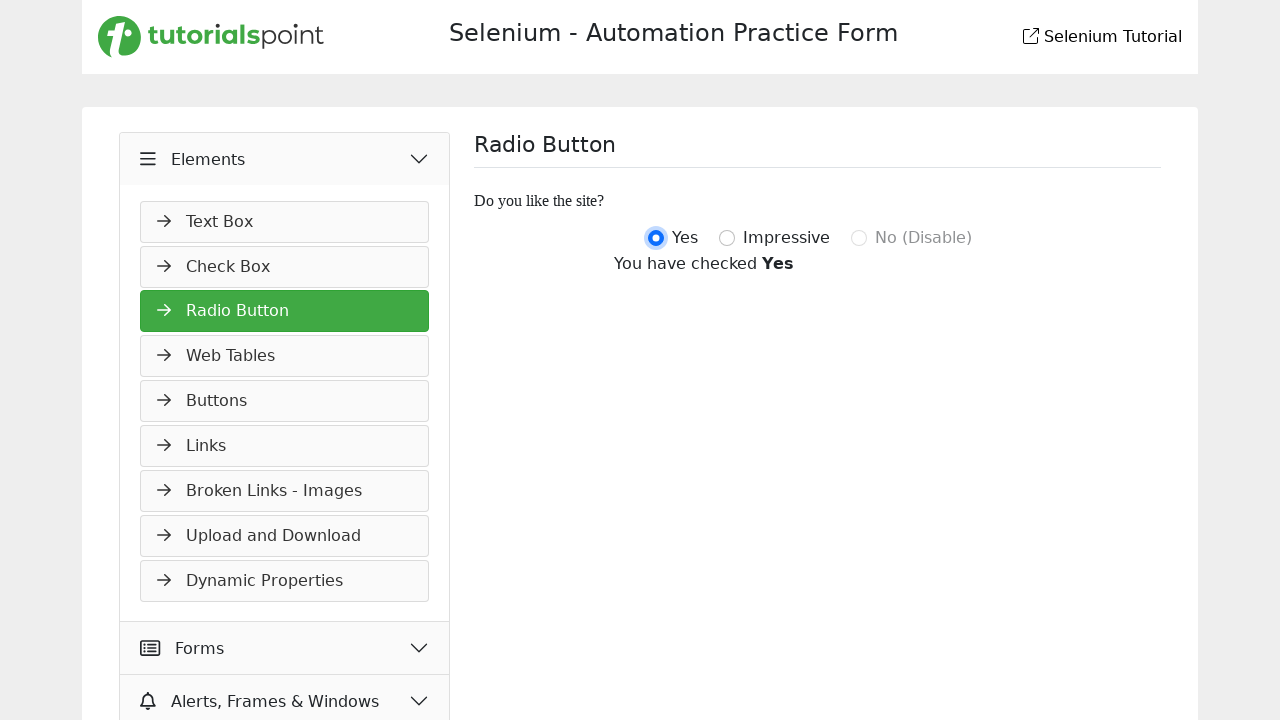

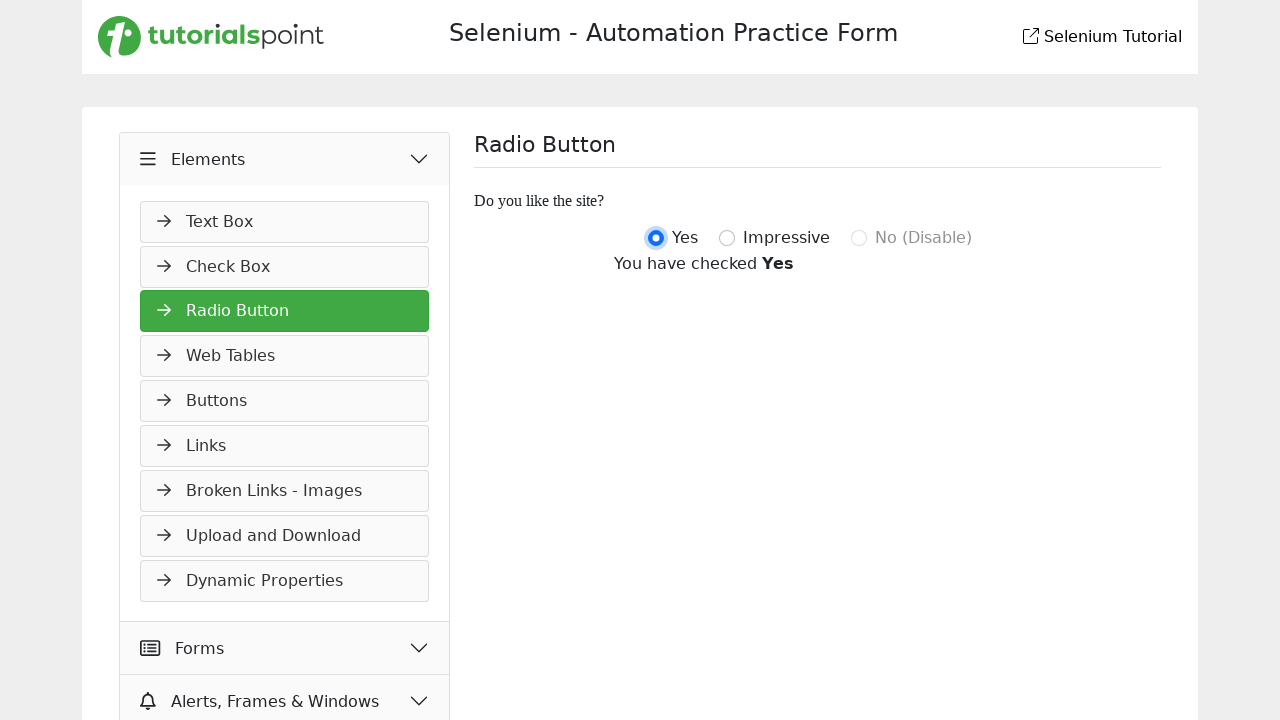